Enters email, submits, verifies it appears, then clears the email field, submits again, and verifies the email output is hidden

Starting URL: https://demoqa.com/elements

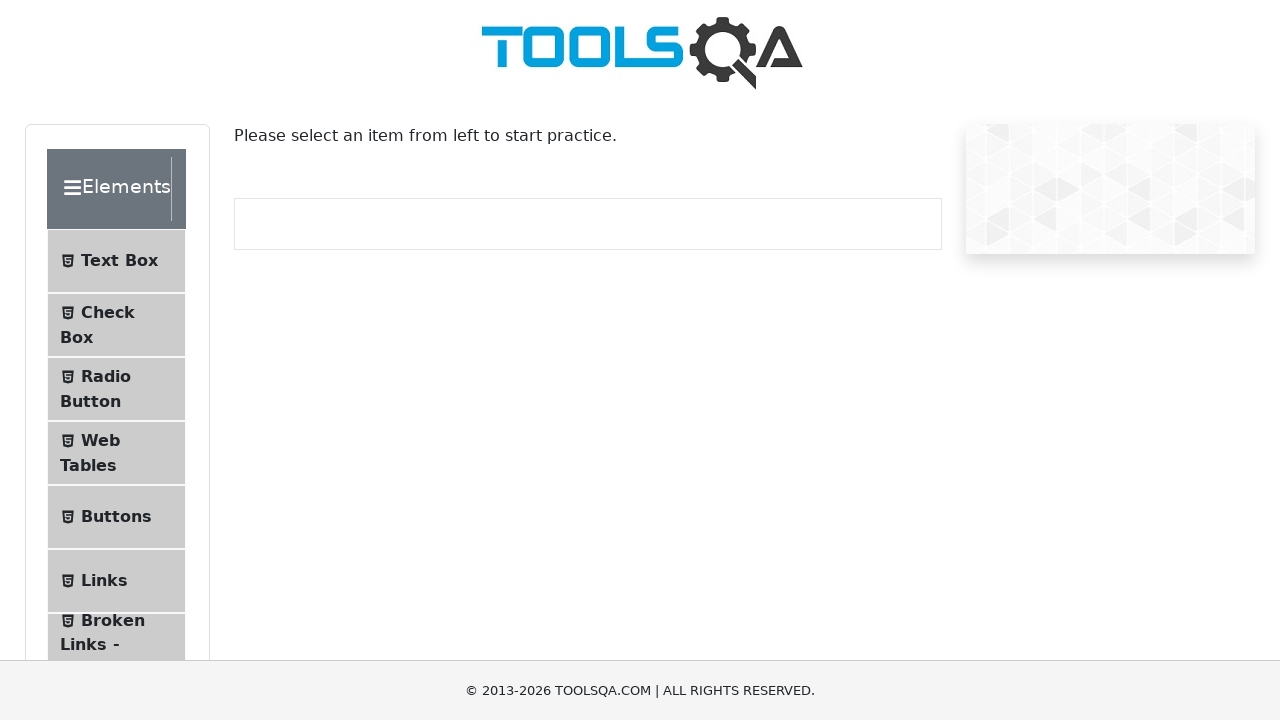

Clicked on Text Box menu item at (119, 261) on internal:text="Text Box"i
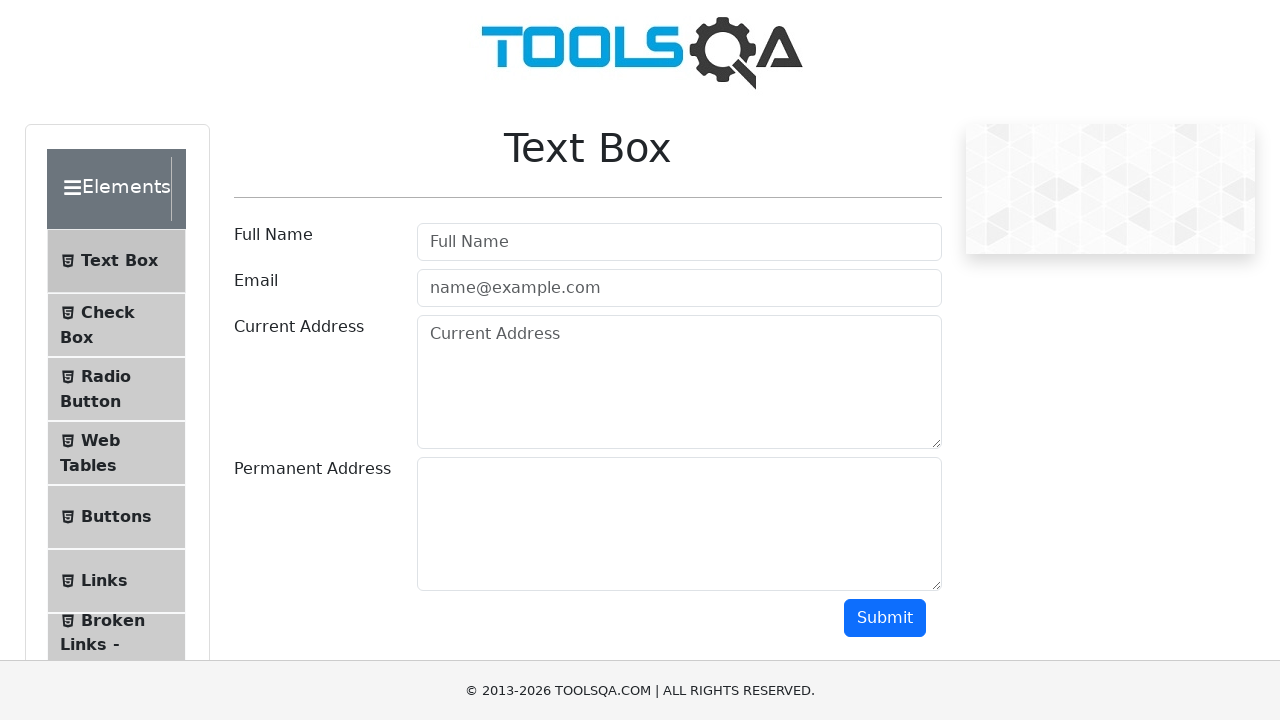

Text Box page loaded successfully
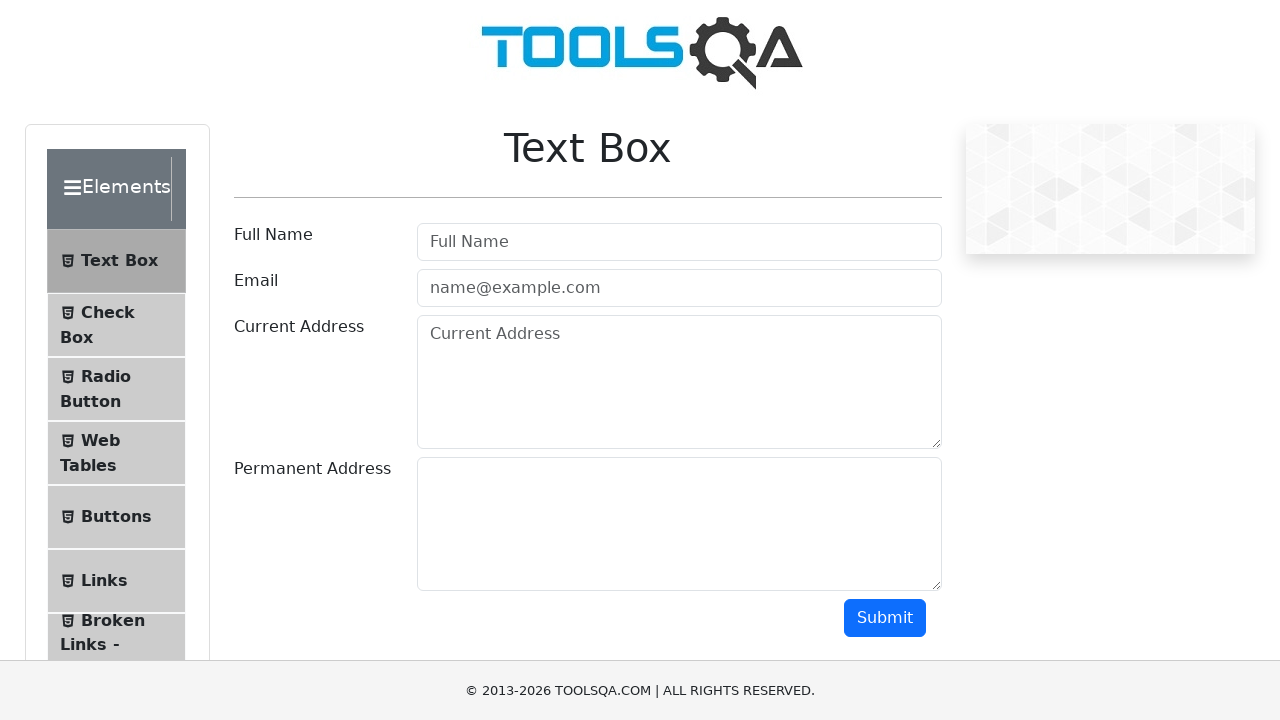

Entered email 'ABC@gmail.com' in email field on internal:attr=[placeholder="name@example.com"i]
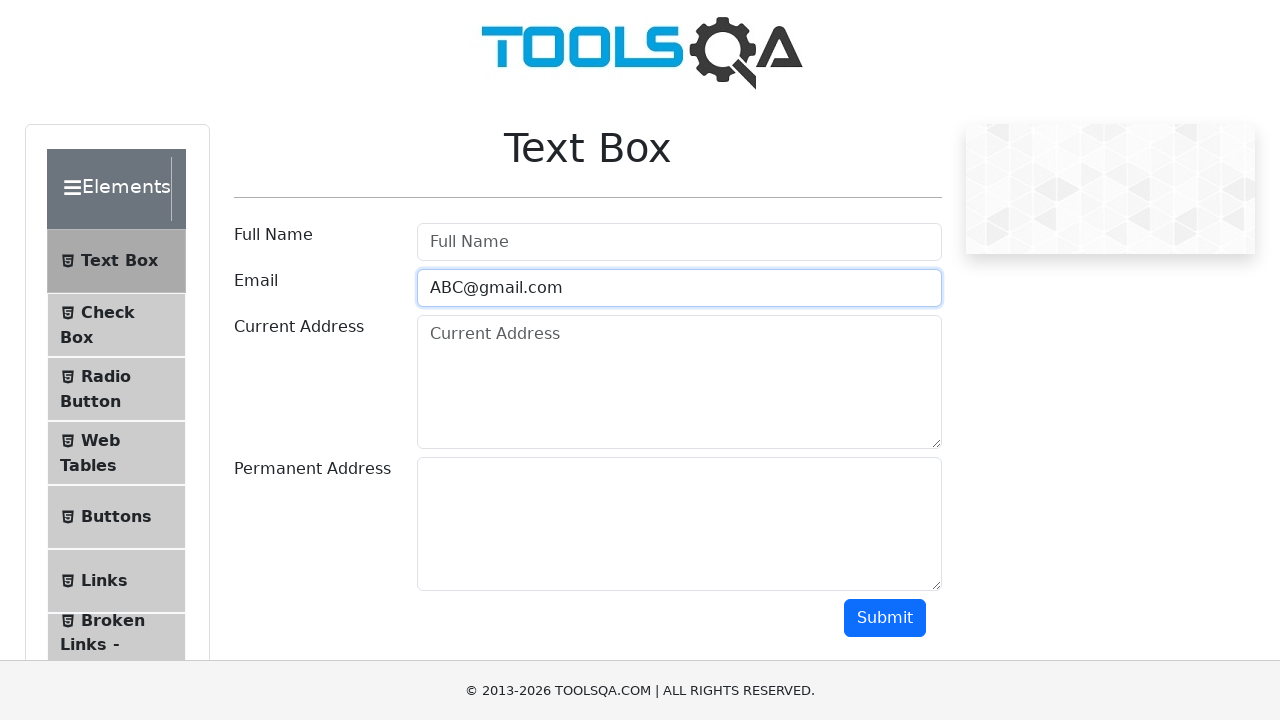

Clicked Submit button to submit email at (885, 618) on internal:role=button[name="Submit"i]
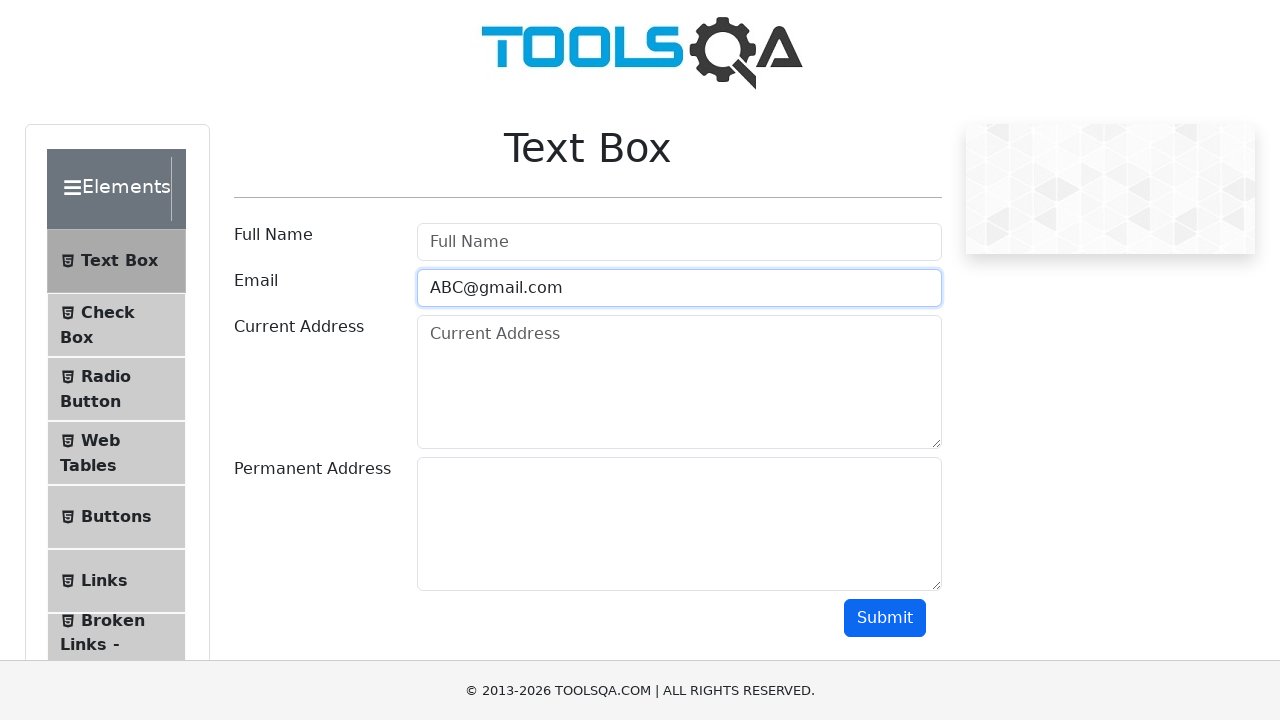

Verified email output 'Email:ABC@gmail.com' is visible
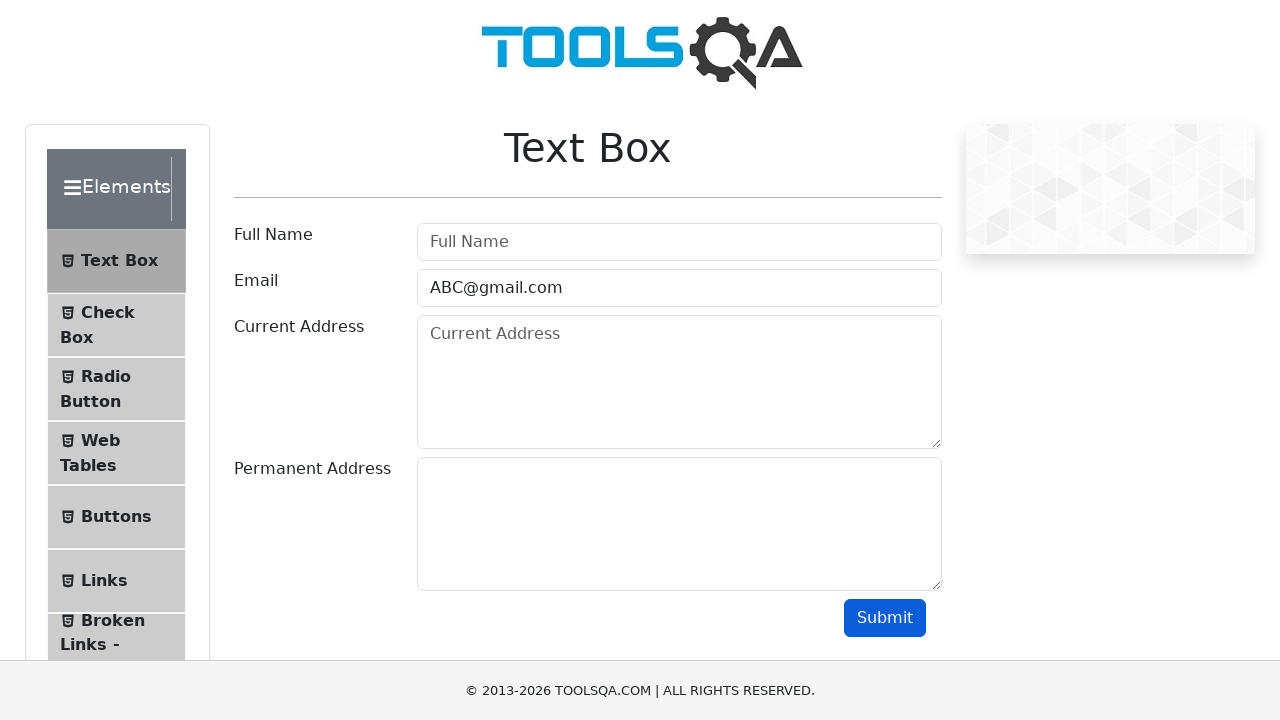

Cleared email field by filling with empty string on internal:attr=[placeholder="name@example.com"i]
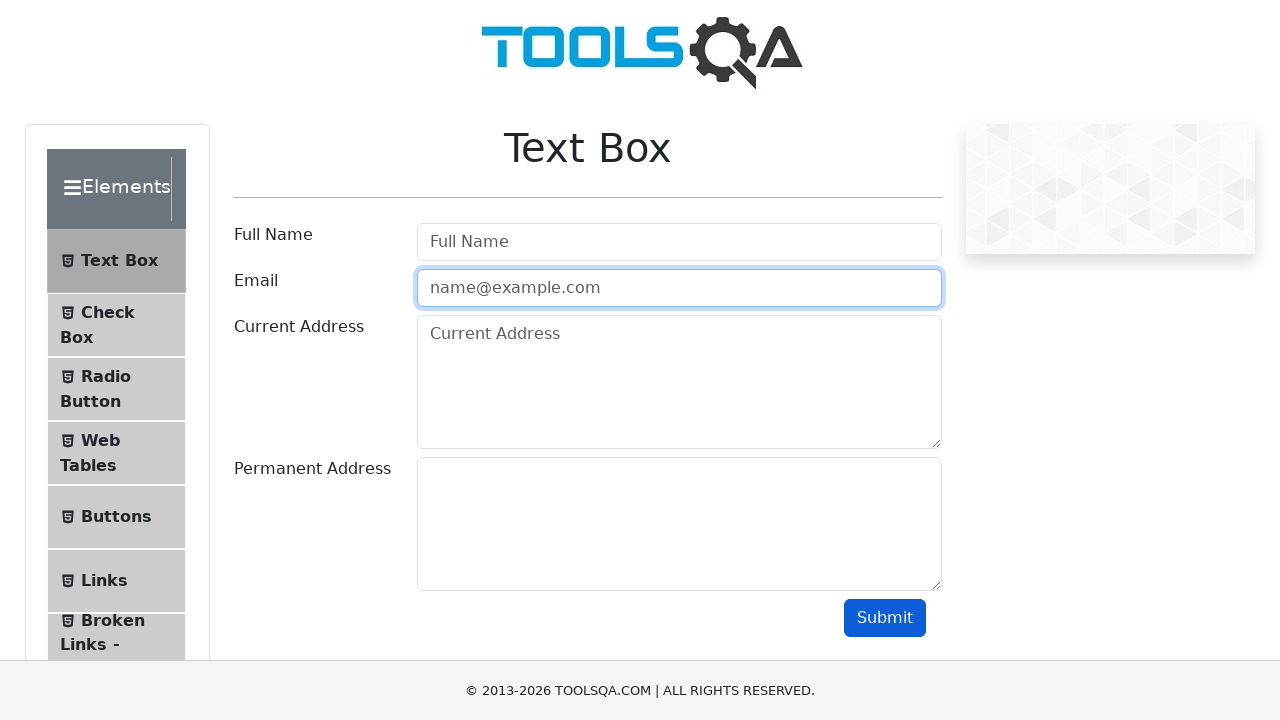

Clicked Submit button to submit empty email field at (885, 618) on internal:role=button[name="Submit"i]
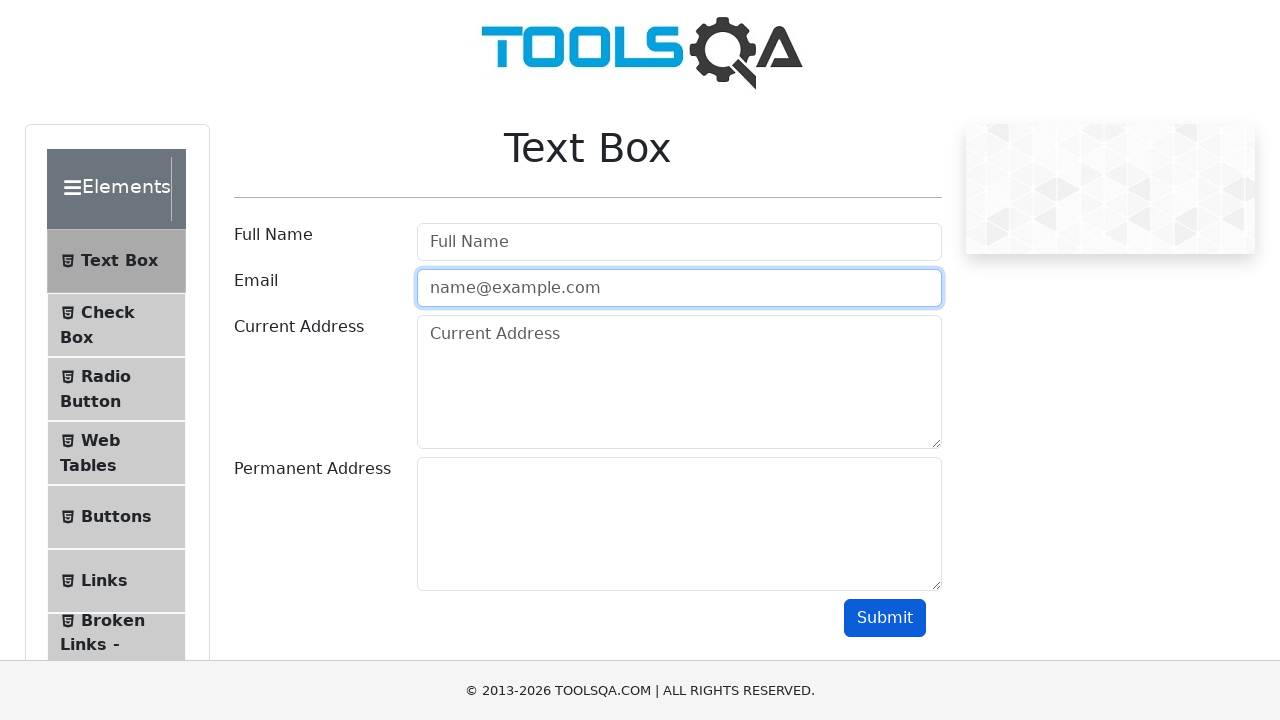

Verified email output 'Email:ABC@gmail.com' is now hidden
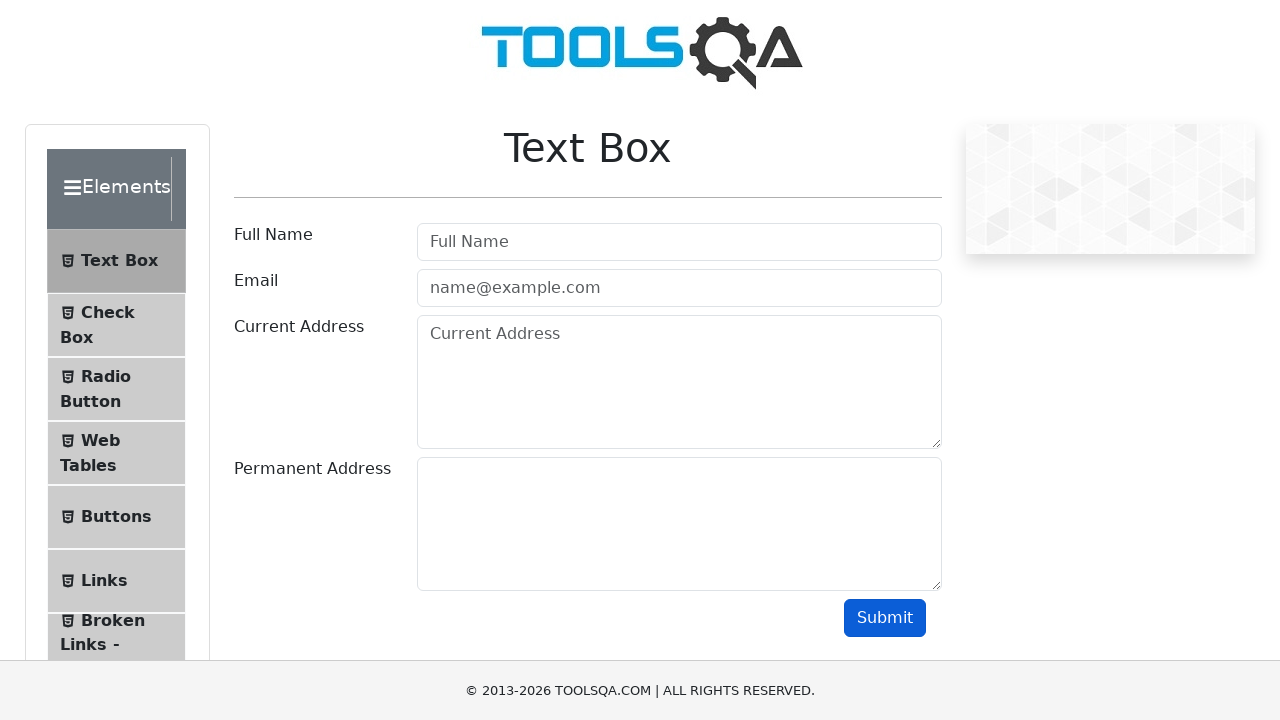

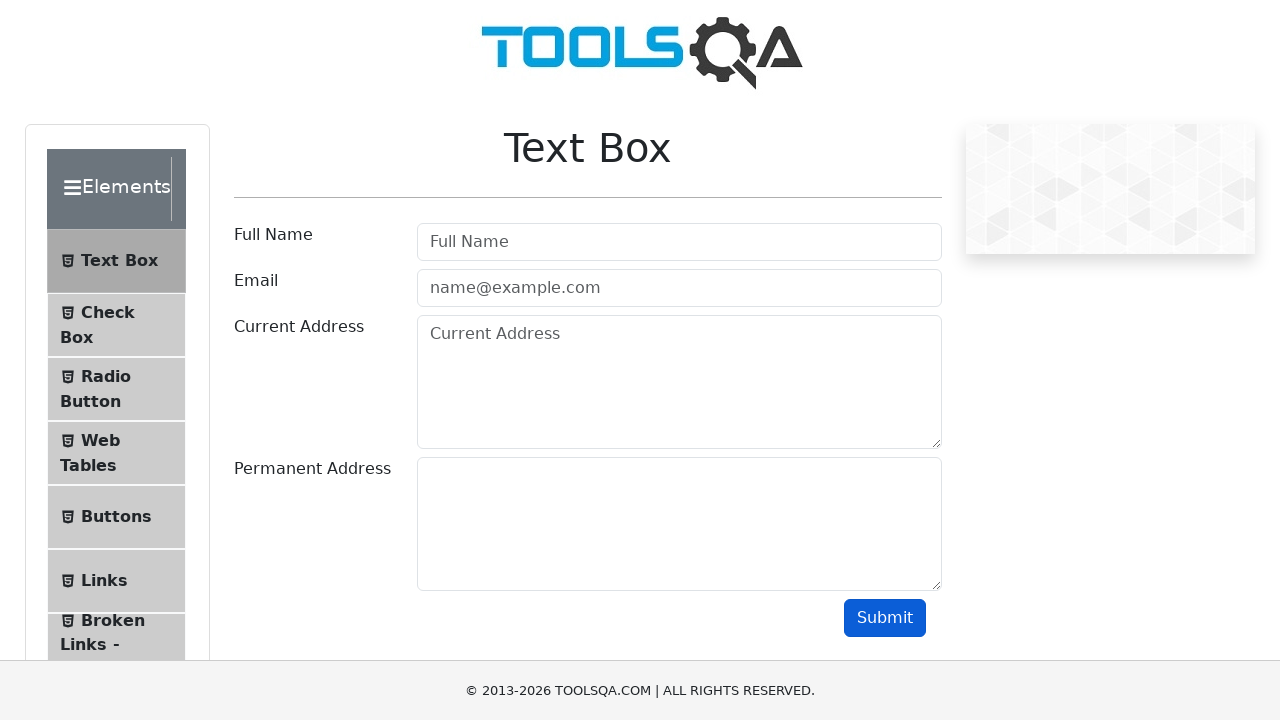